Checks that no destructive inline styles are applied to the body element that could override Tailwind CSS

Starting URL: https://windventure.fr

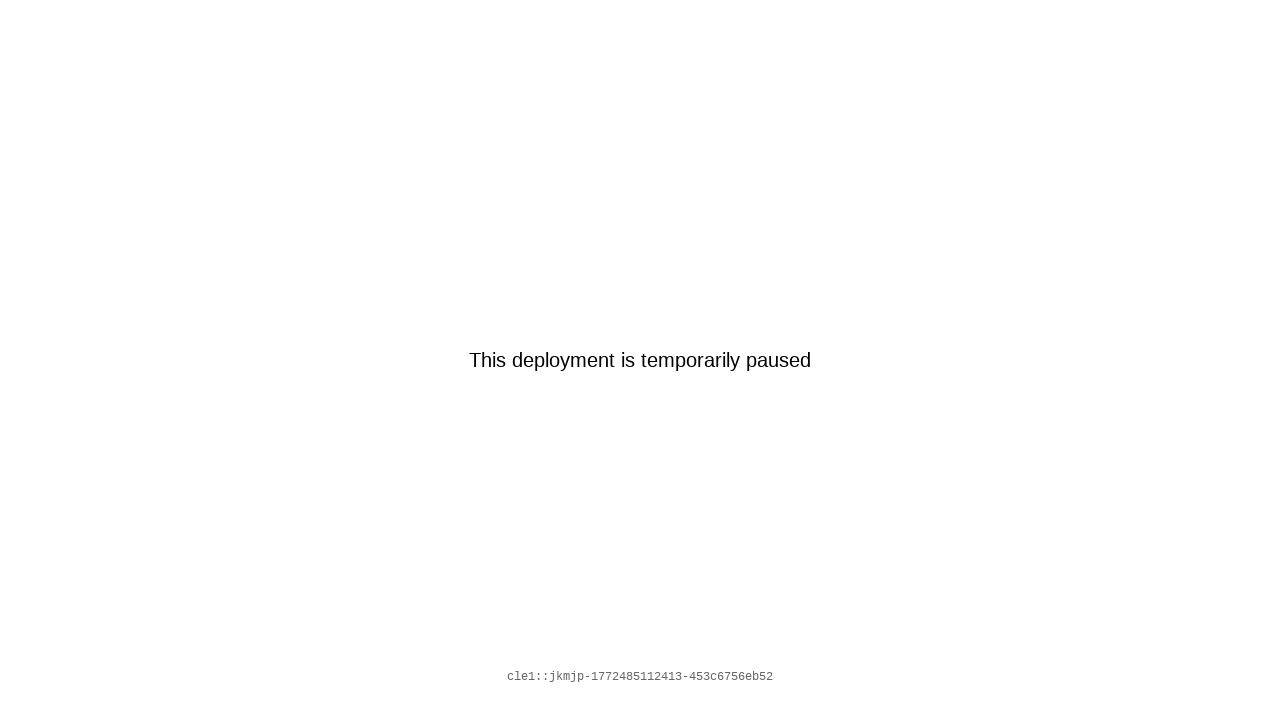

Navigated to https://windventure.fr
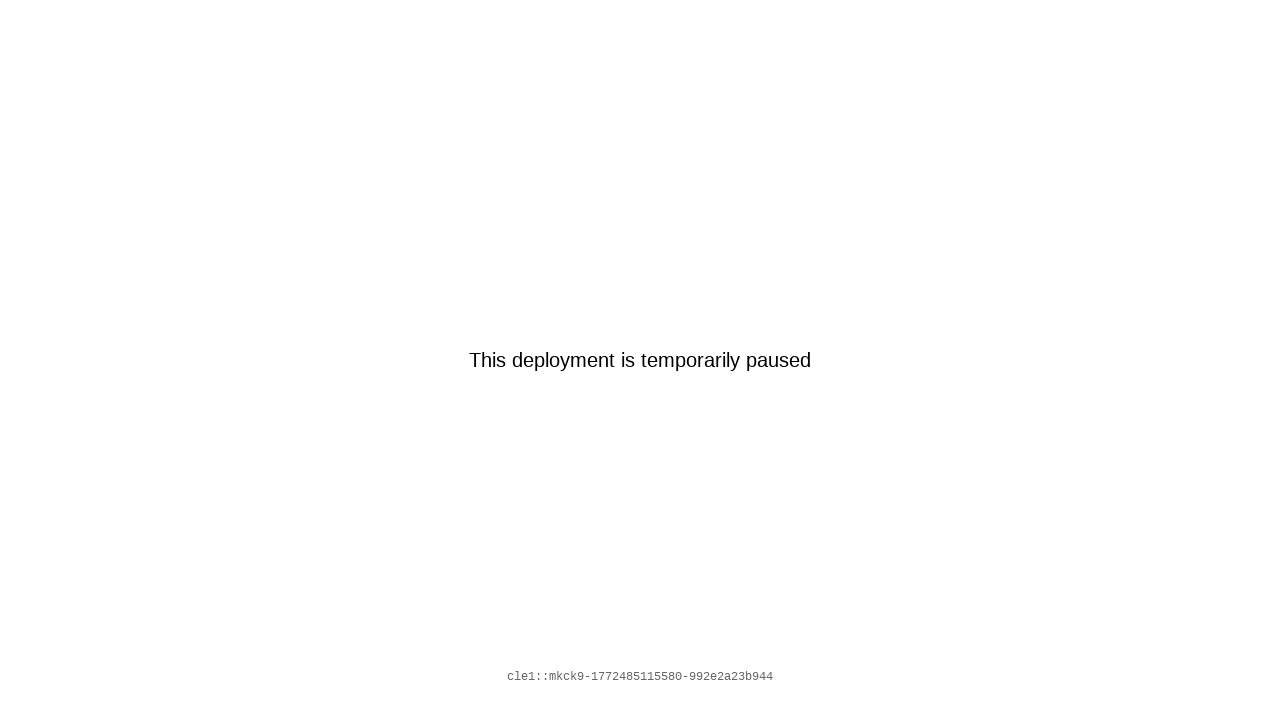

Retrieved inline style attribute from body element
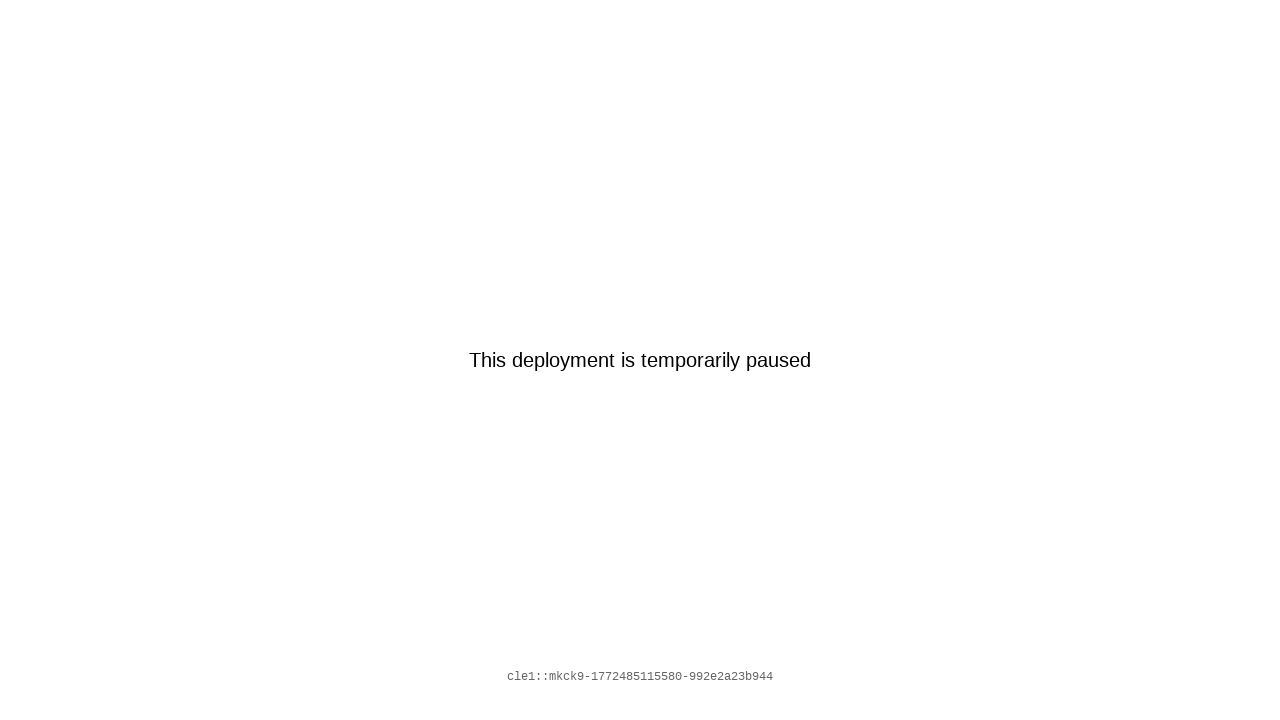

No inline styles detected on body element - test passed
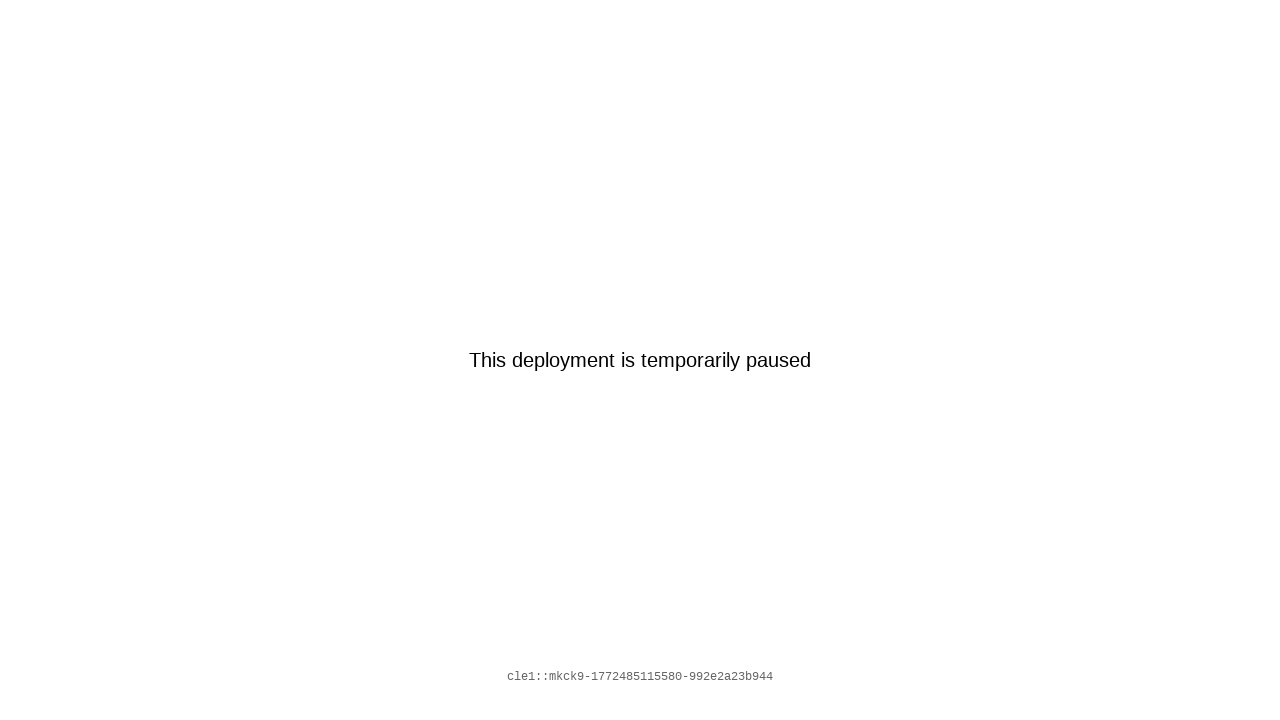

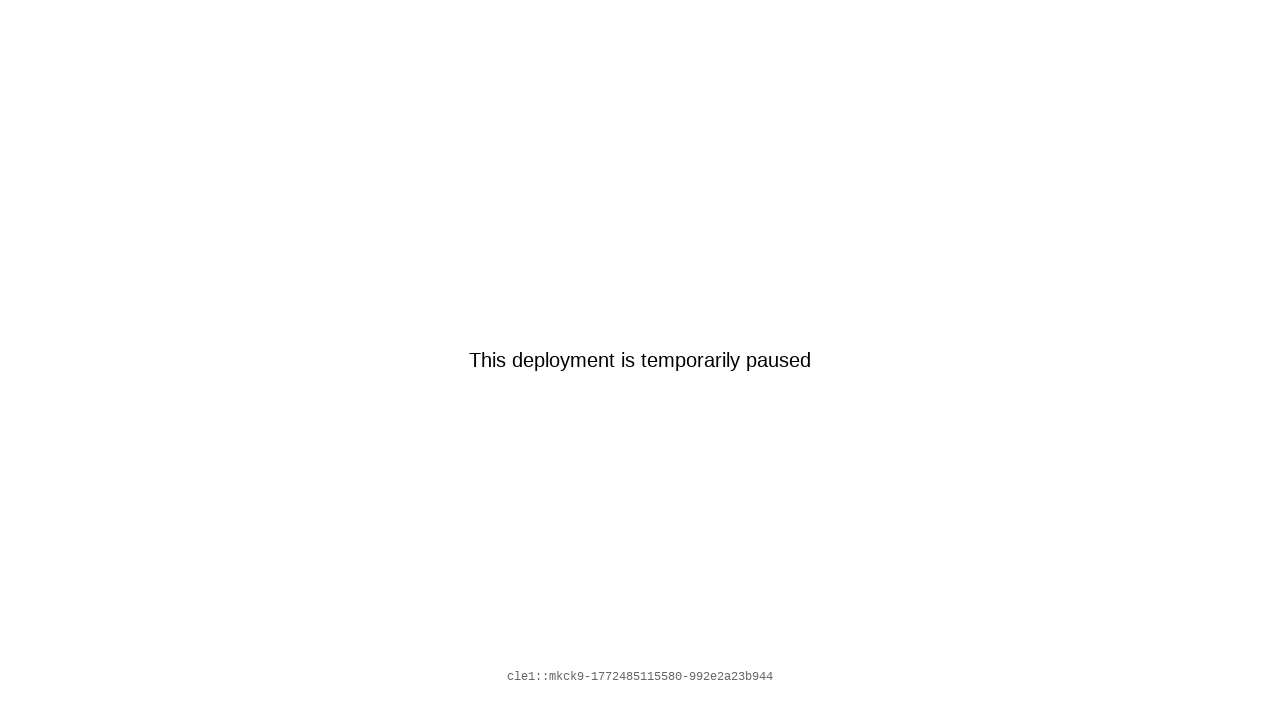